Tests opting out of A/B tests by adding an opt-out cookie after visiting the page, then refreshing to verify the page shows "No A/B Test" heading

Starting URL: http://the-internet.herokuapp.com/abtest

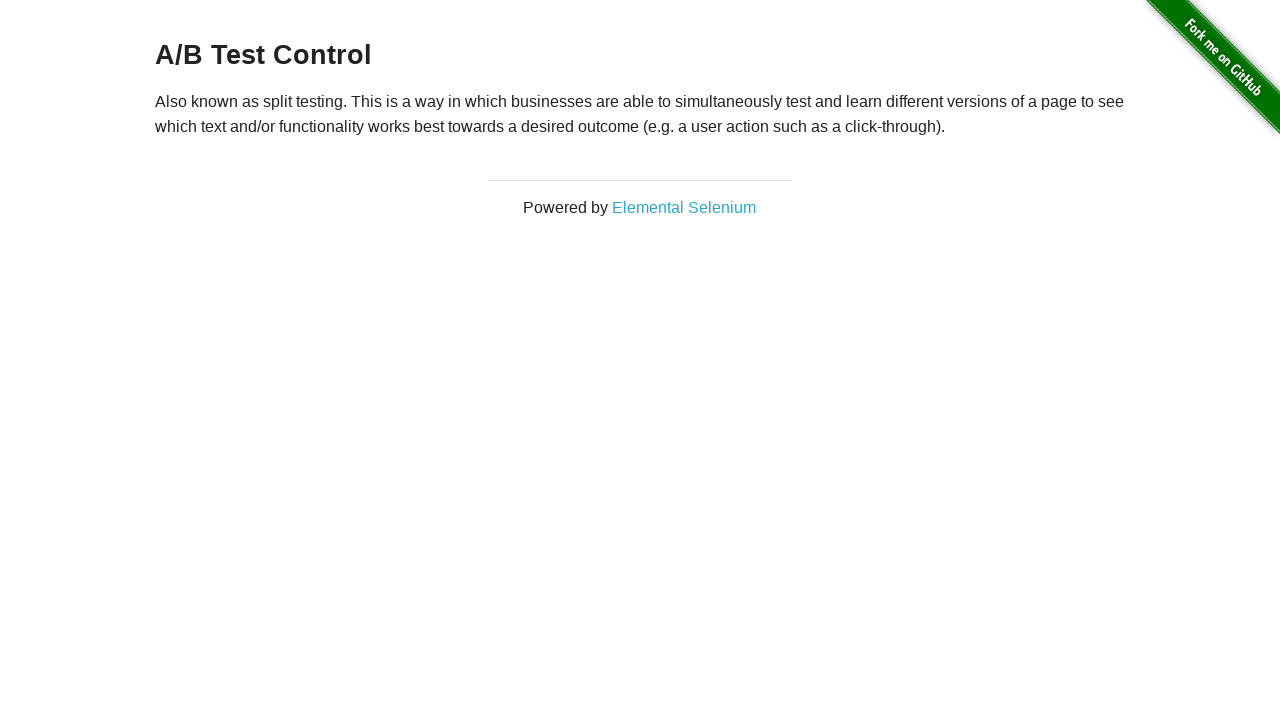

Waited for h3 heading to load on A/B test page
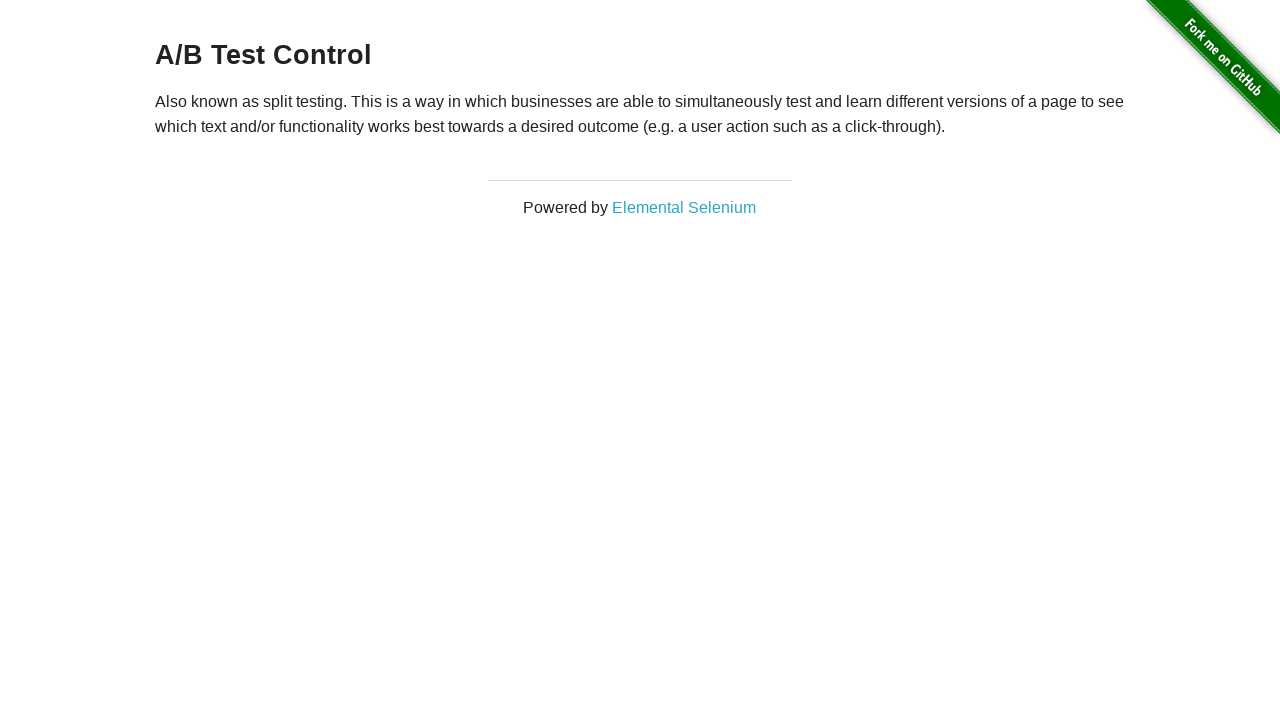

Retrieved initial heading text: 'A/B Test Control'
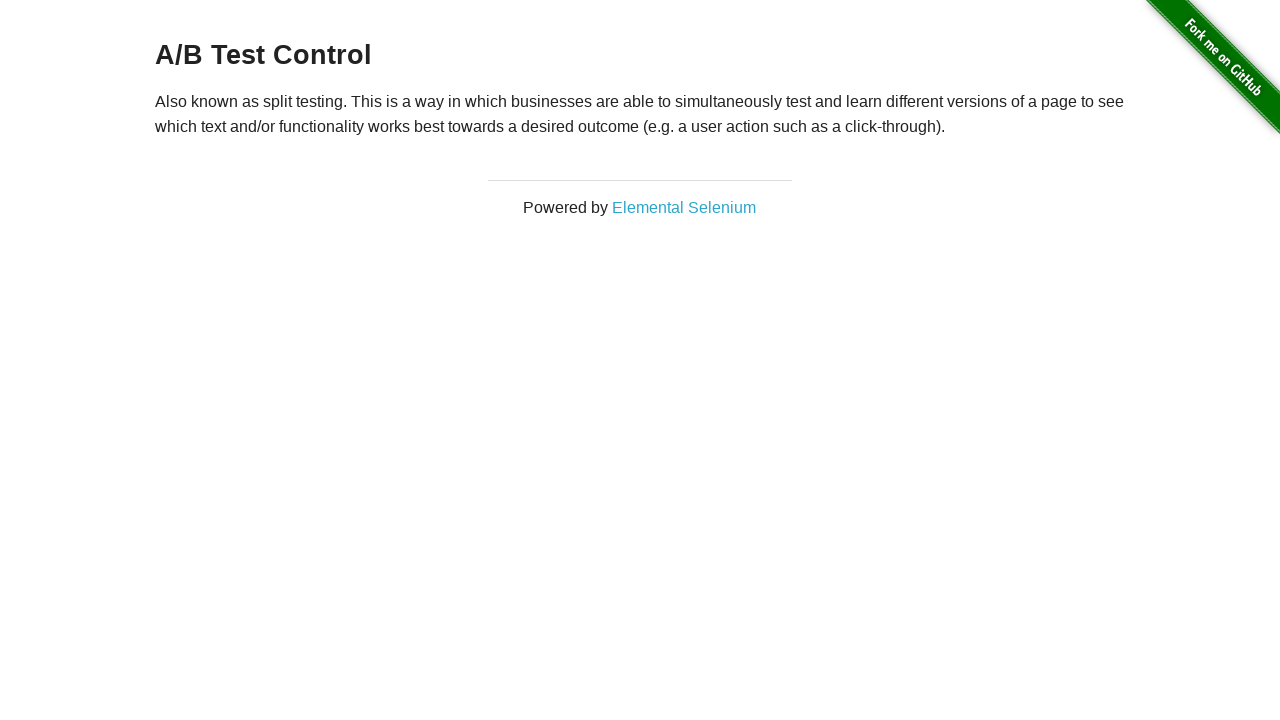

Verified initial heading starts with 'A/B Test'
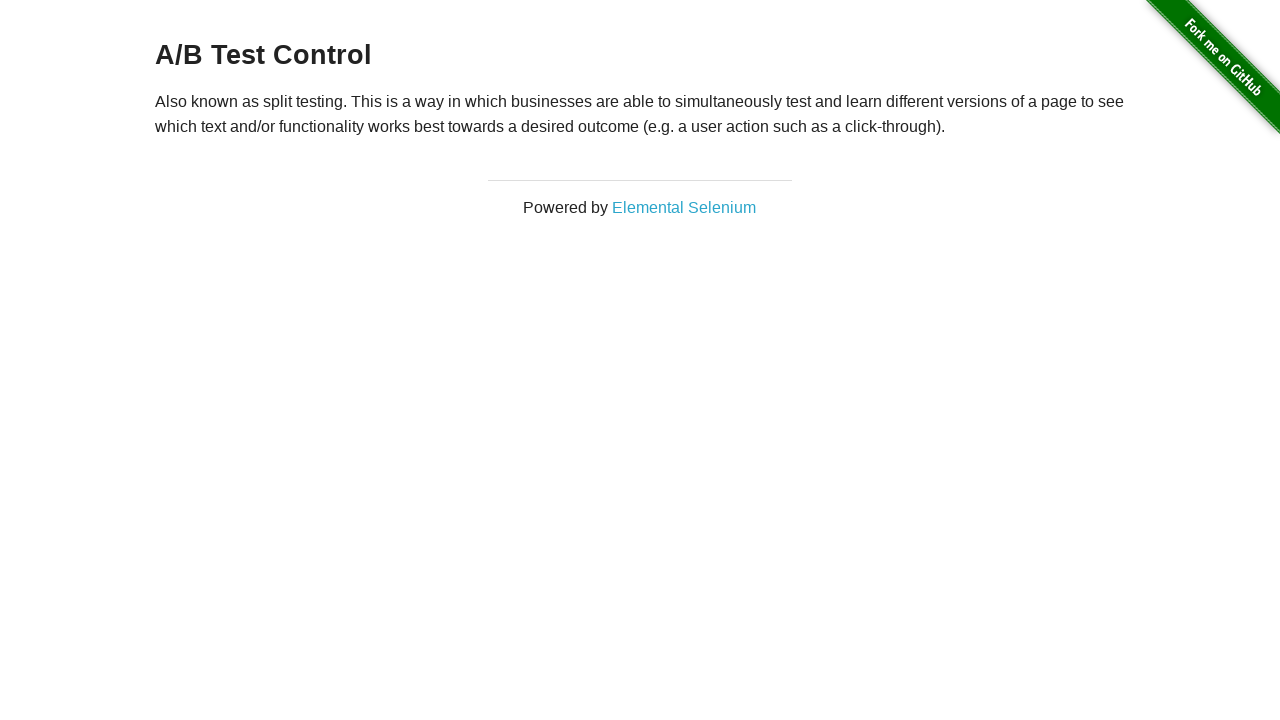

Added optimizelyOptOut cookie with value 'true'
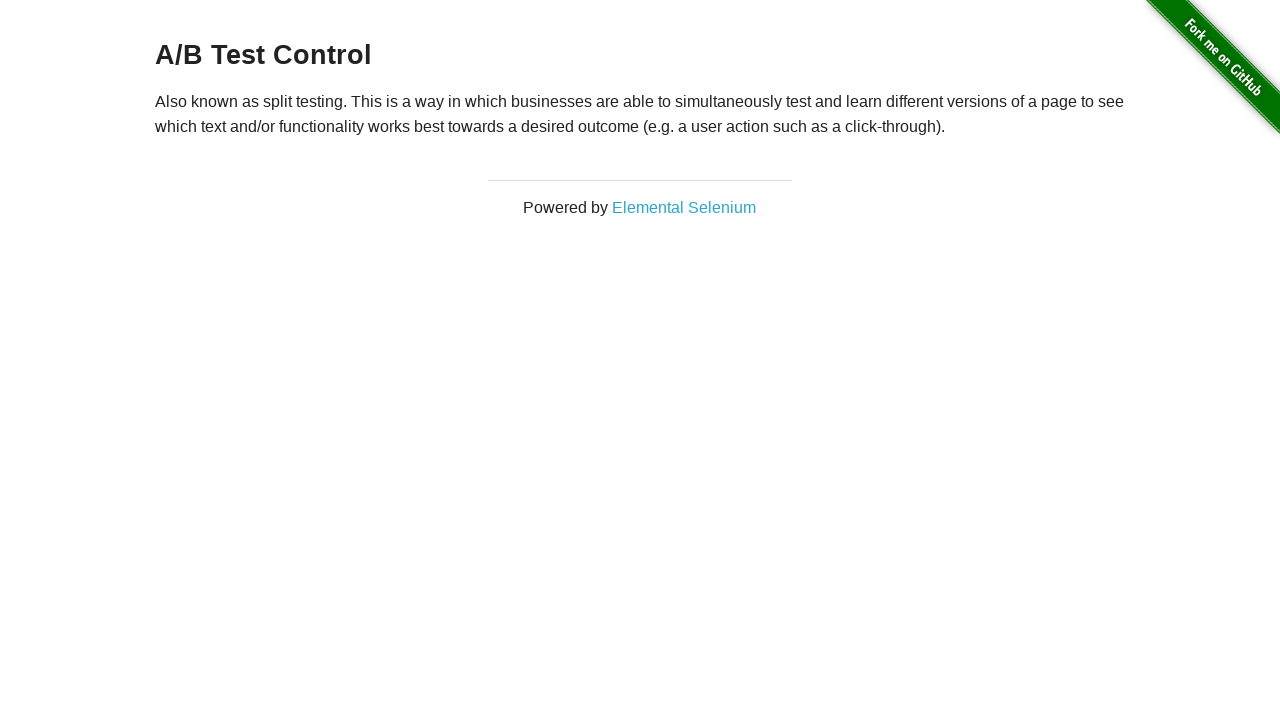

Reloaded page after adding opt-out cookie
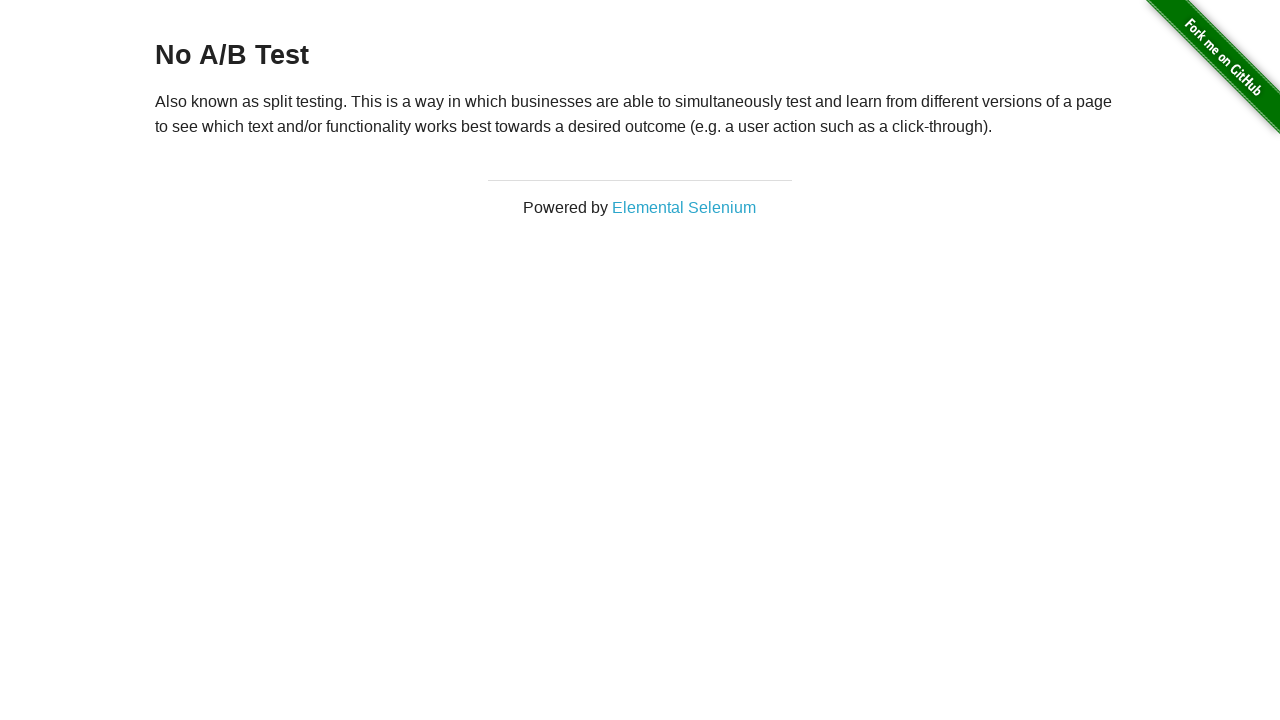

Waited for h3 heading to load after page reload
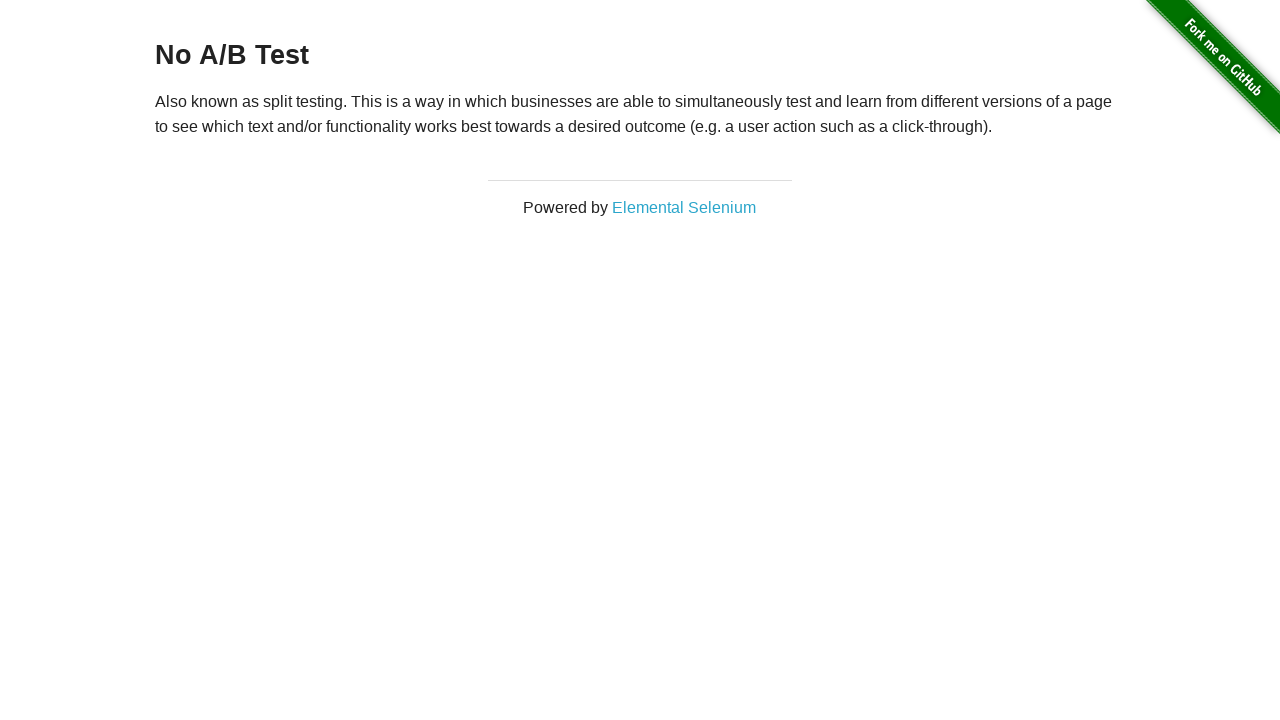

Retrieved heading text after opt-out: 'No A/B Test'
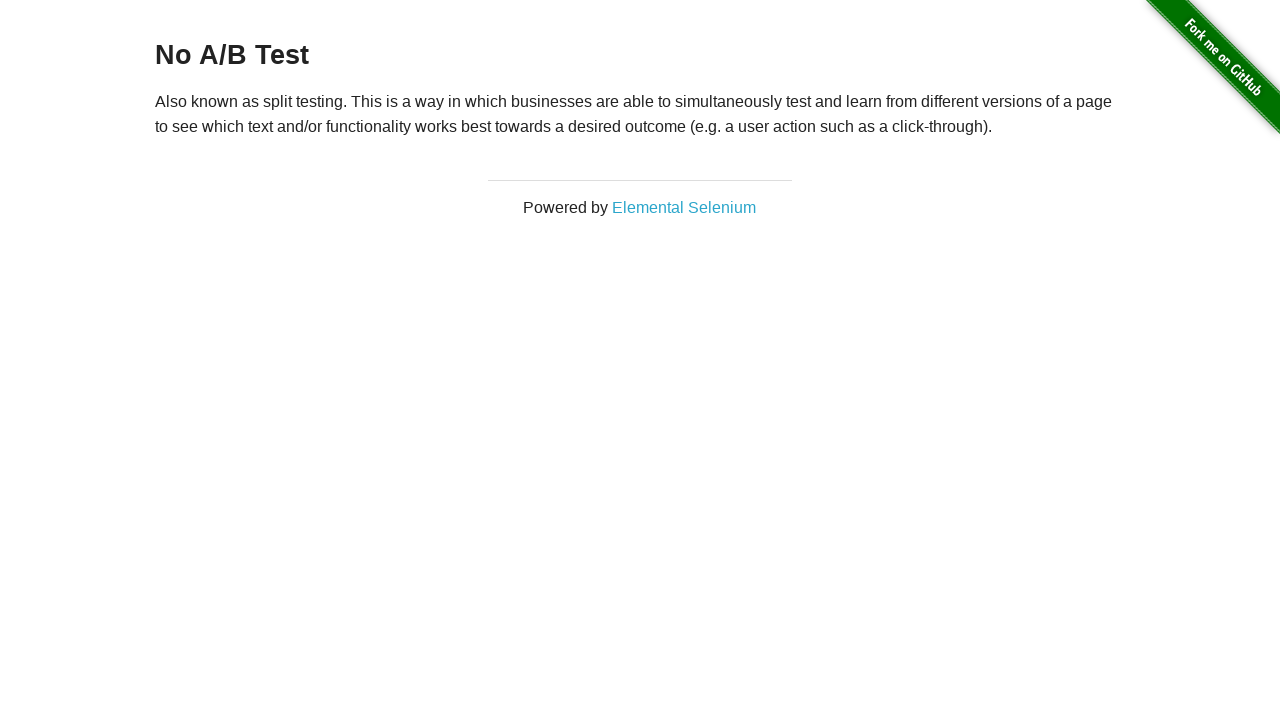

Verified heading starts with 'No A/B Test' - opt-out successful
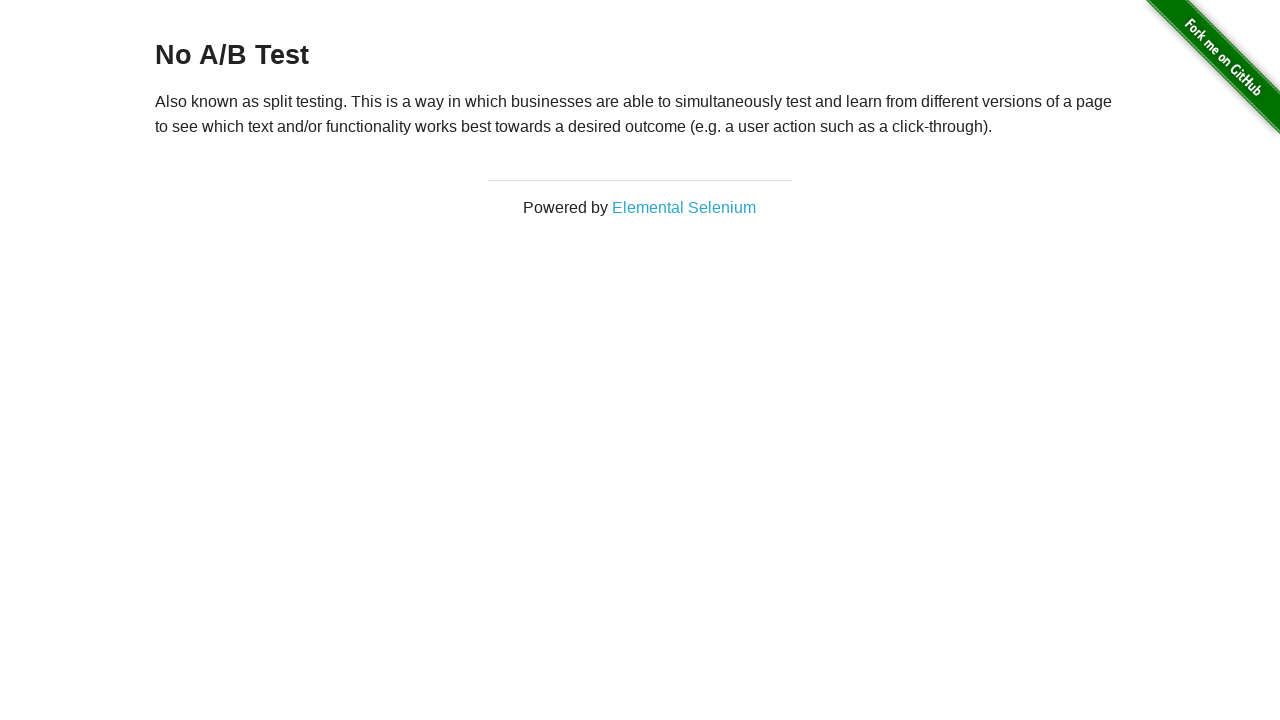

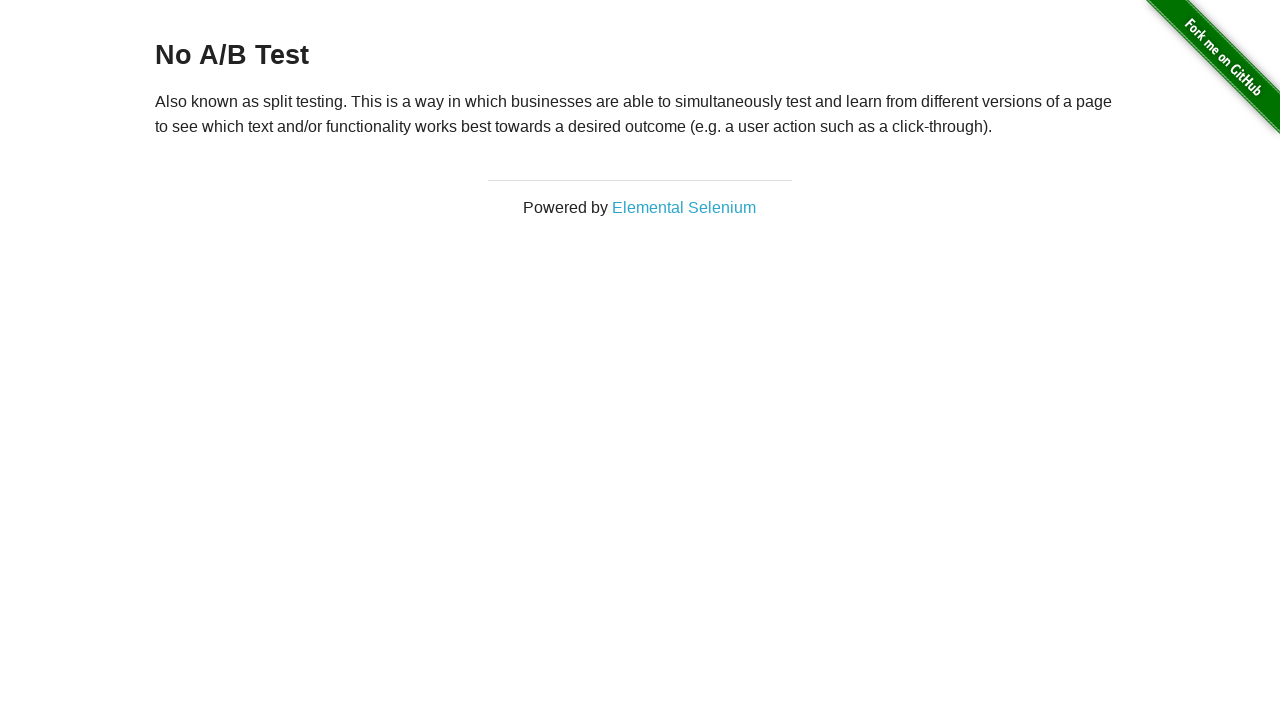